Tests the login form's error handling by submitting invalid credentials and verifying the JavaScript alert displays the correct error message.

Starting URL: https://claruswaysda.github.io/signIn.html

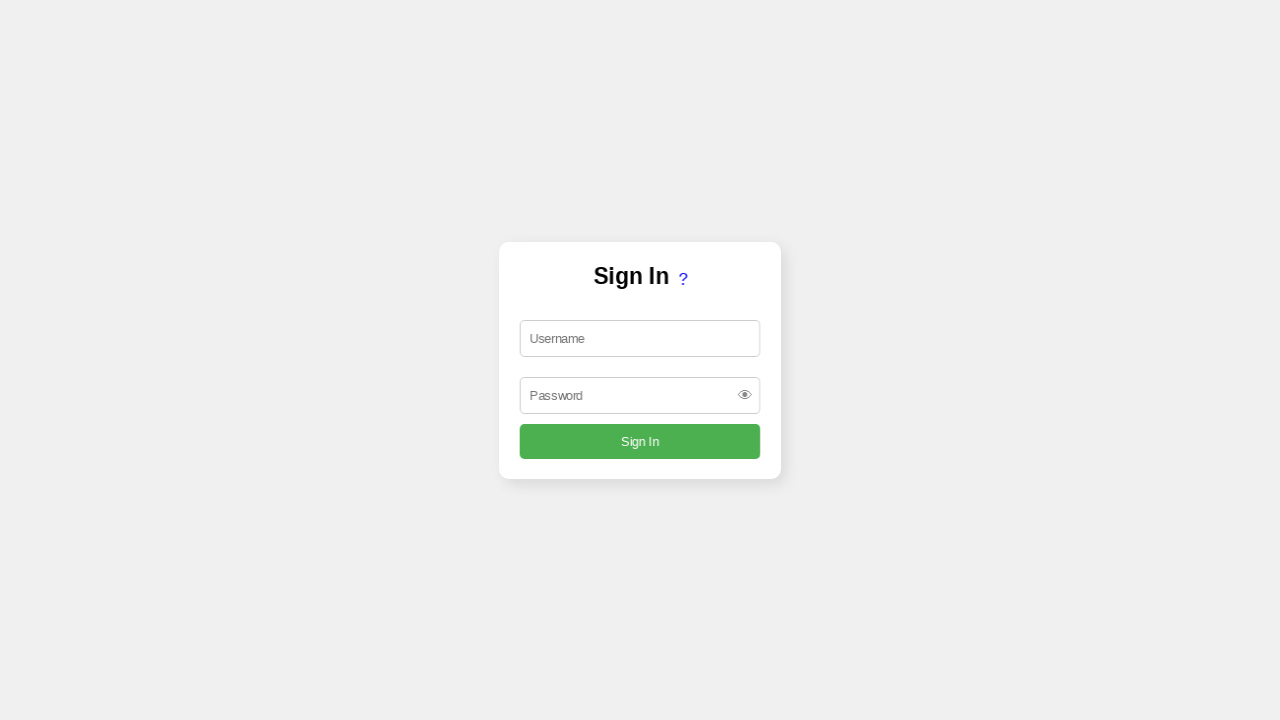

Filled username field with invalid credential 'wronguser' on #username
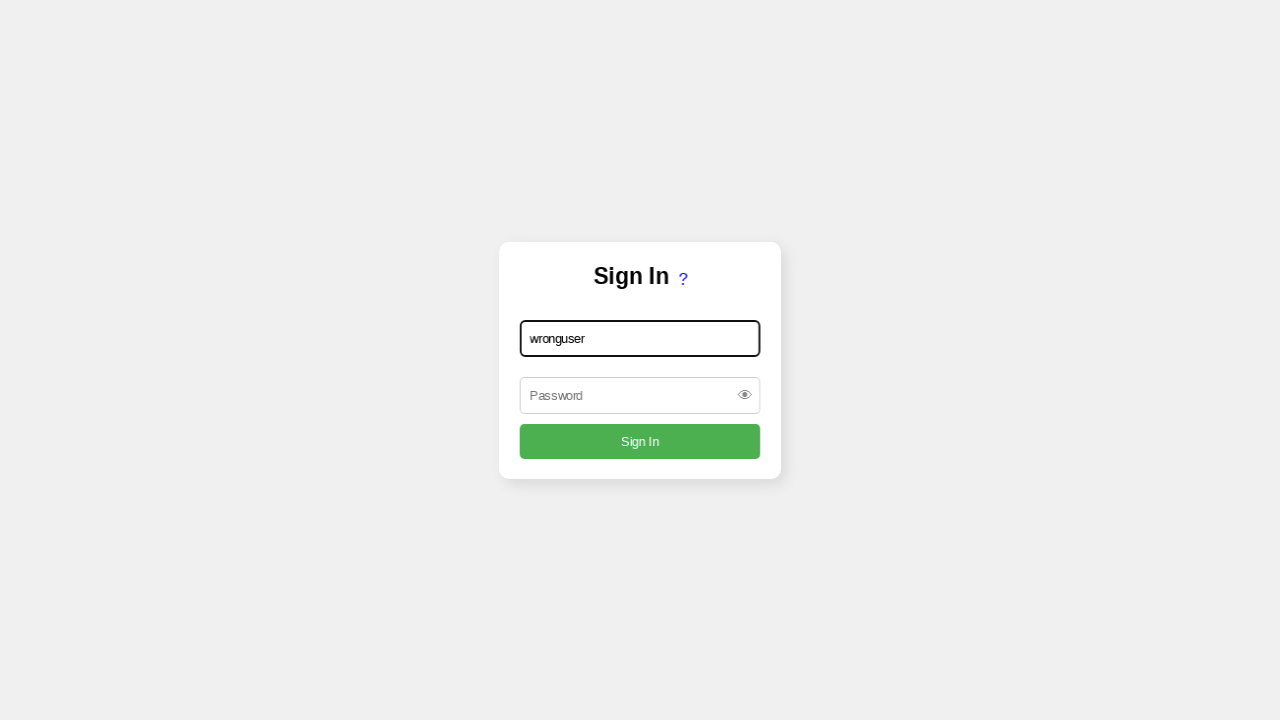

Filled password field with invalid credential 'wrongpass' on #password
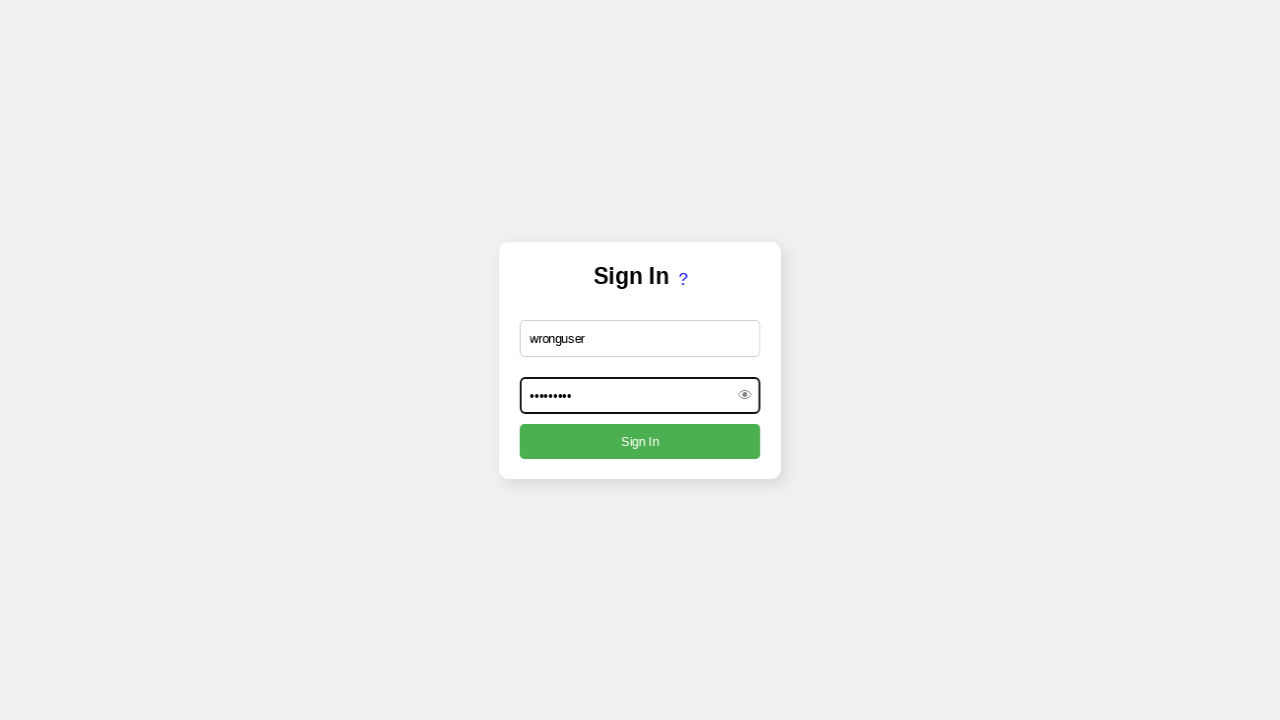

Set up dialog handler to capture JavaScript alert
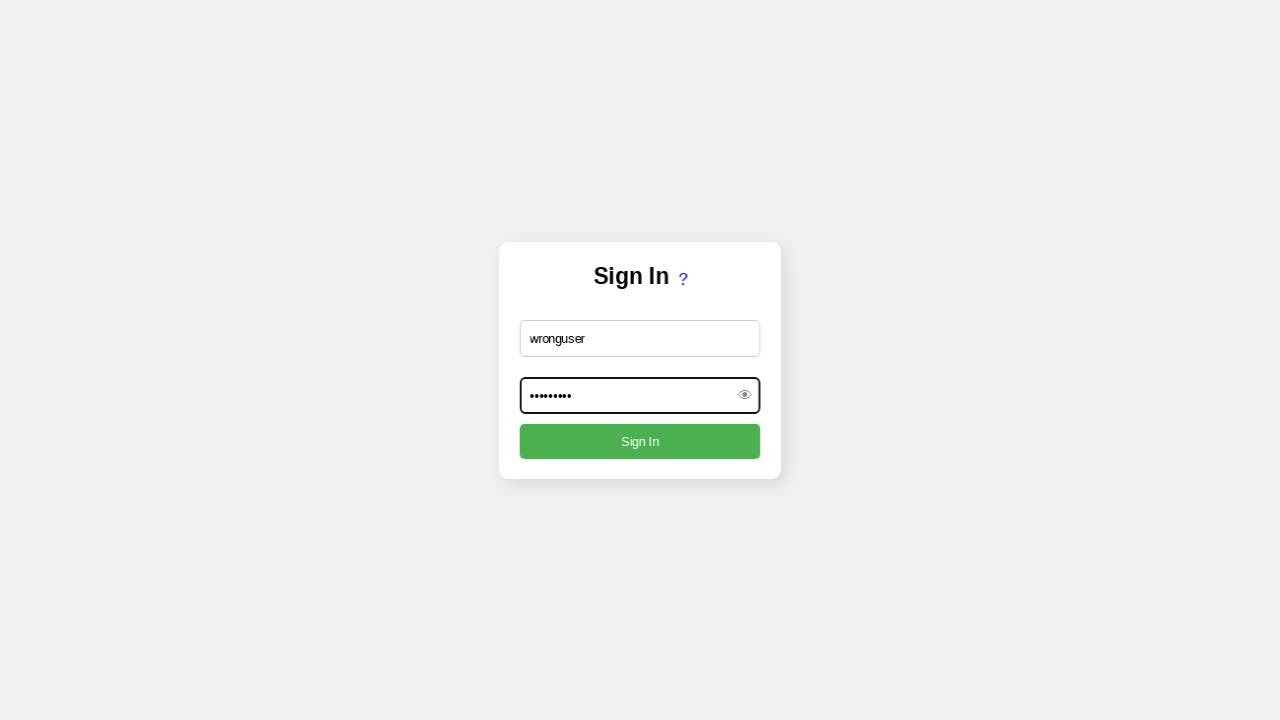

Clicked submit button to attempt login with invalid credentials at (640, 441) on input[type='submit']
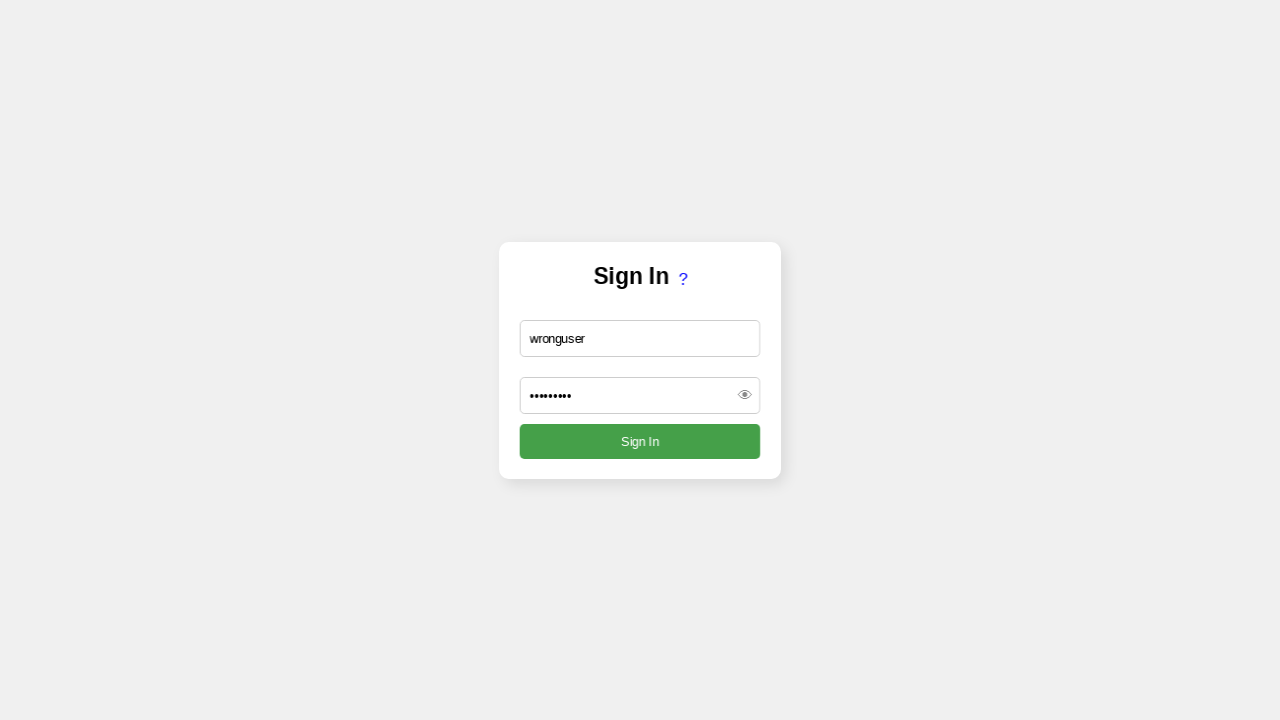

Waited 1000ms for dialog to be handled
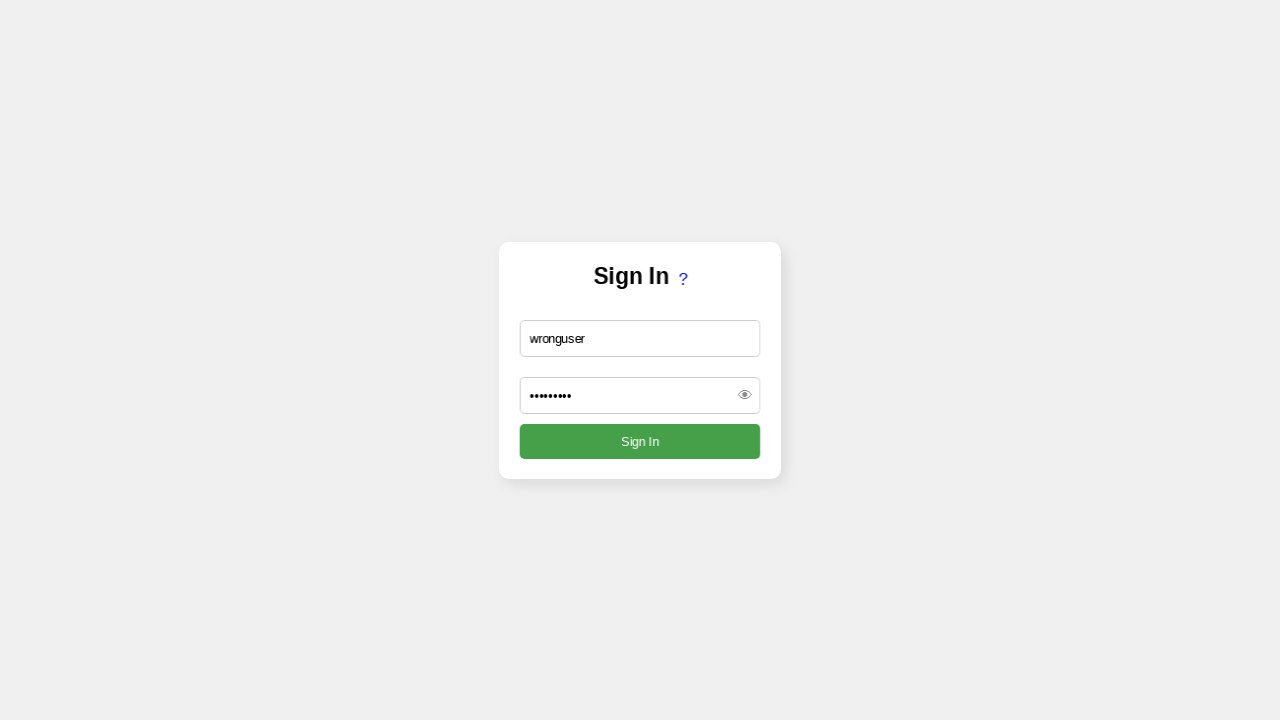

Verified that alert was displayed
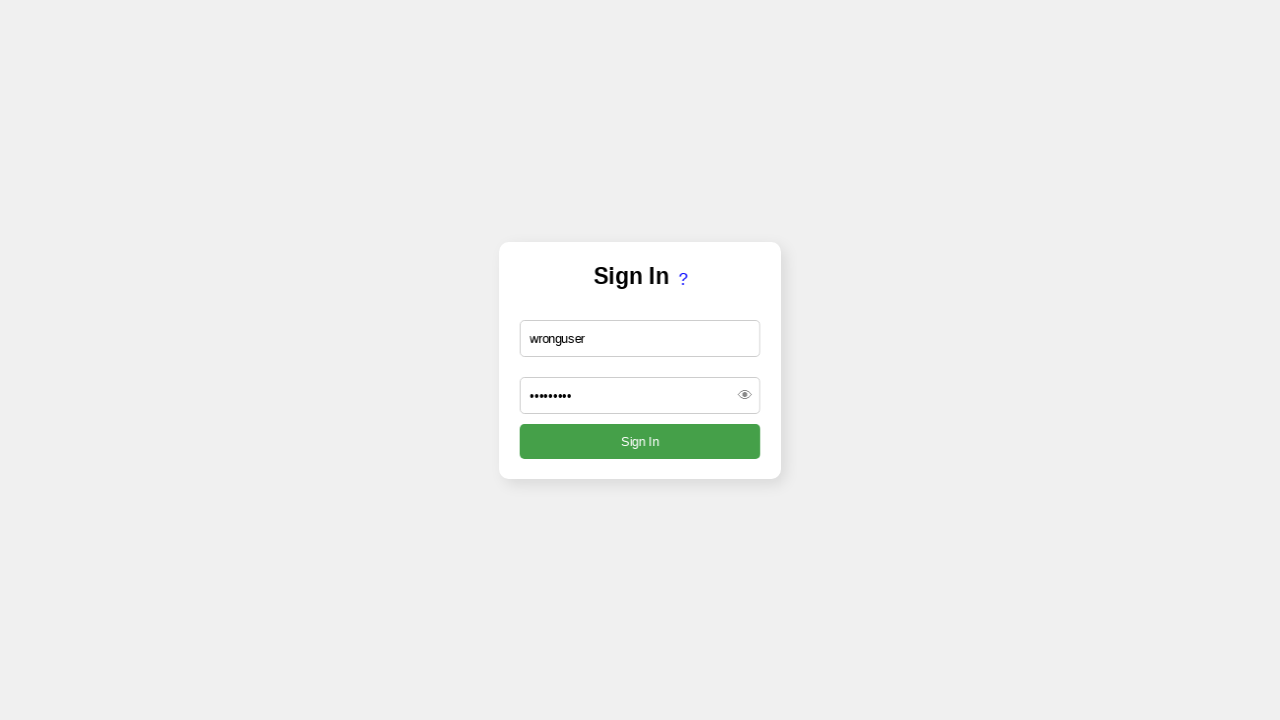

Verified alert message is 'Incorrect username or password'
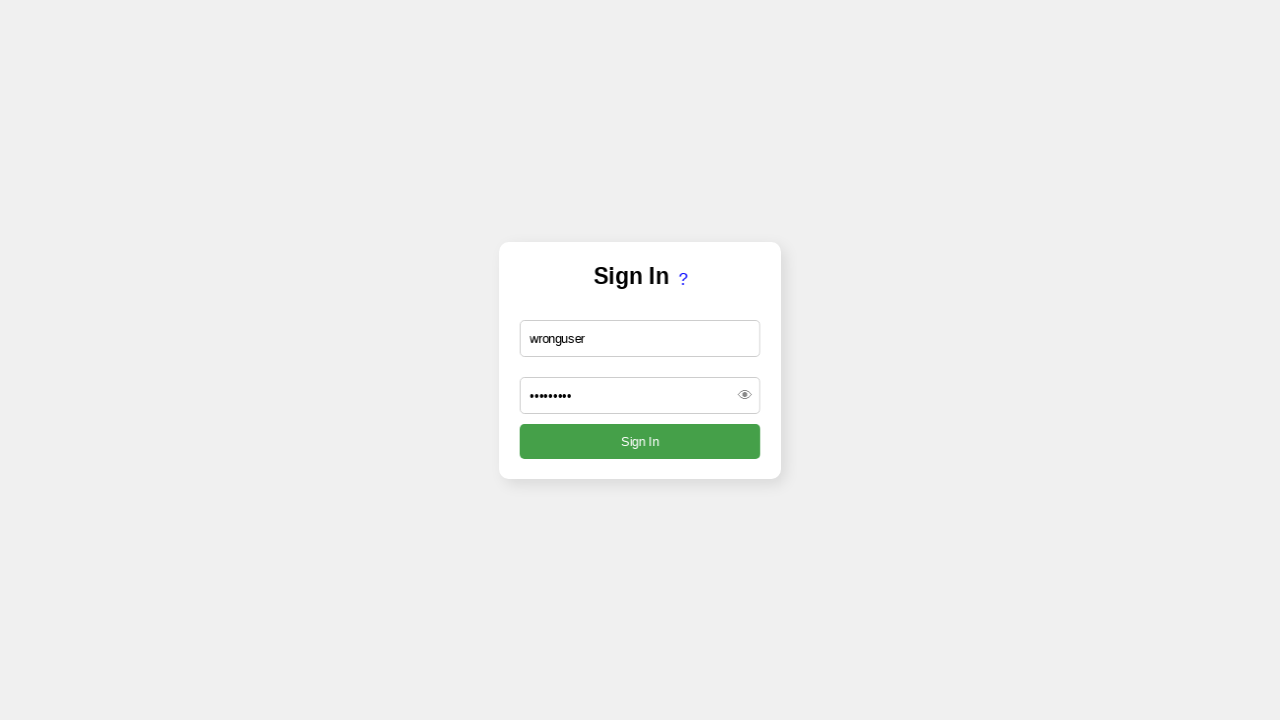

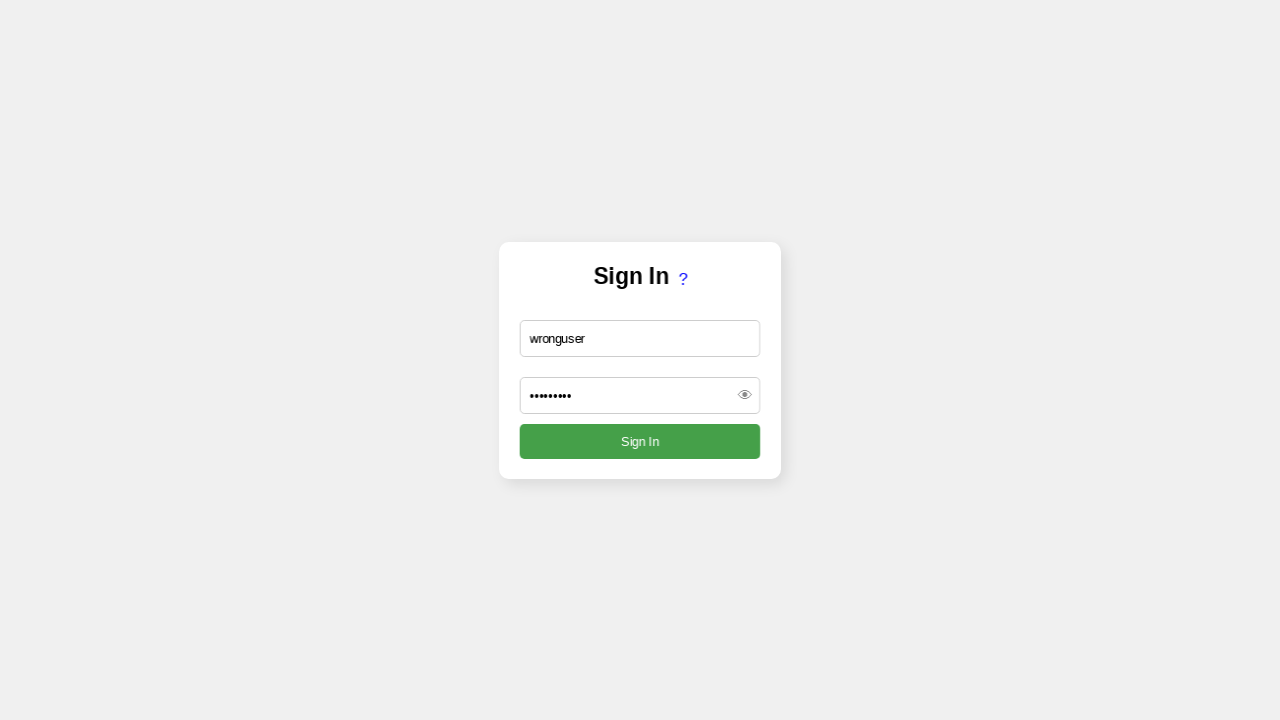